Tests the DemoQA buttons page by performing double-click, right-click, and single click actions on different buttons.

Starting URL: https://demoqa.com

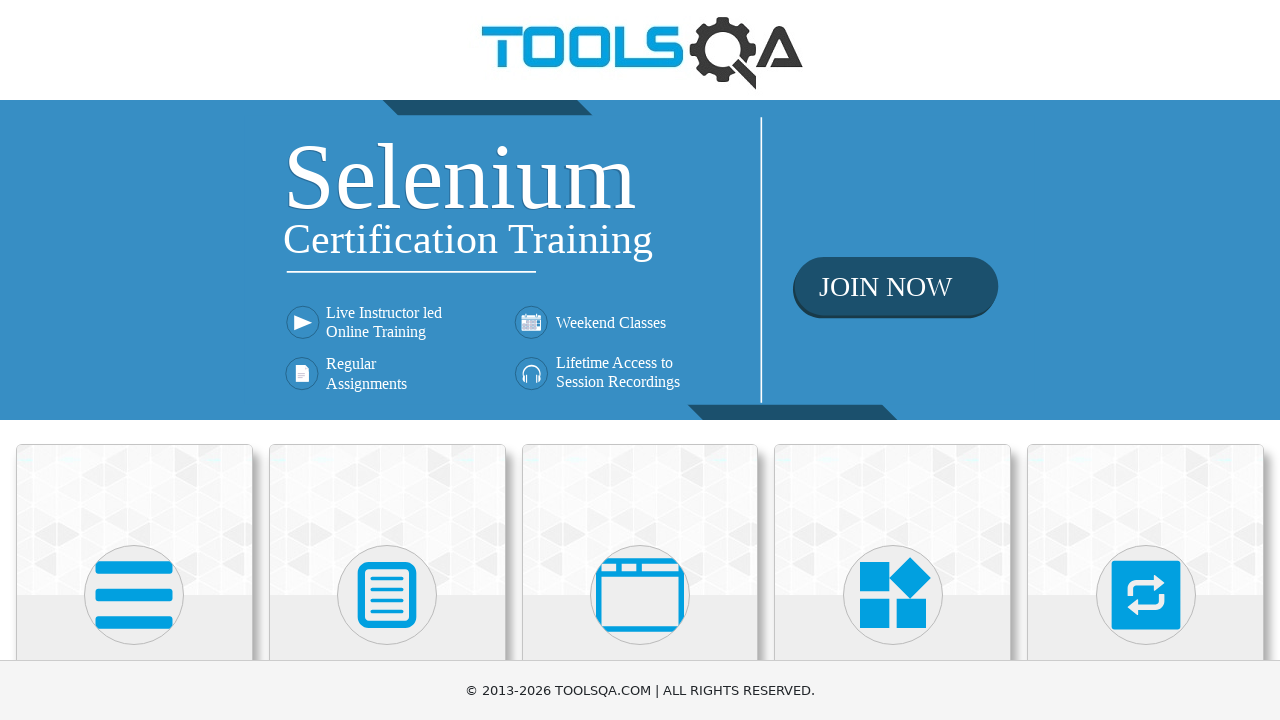

Clicked on Elements card at (134, 595) on xpath=(//div[@class='avatar mx-auto white'])[1]
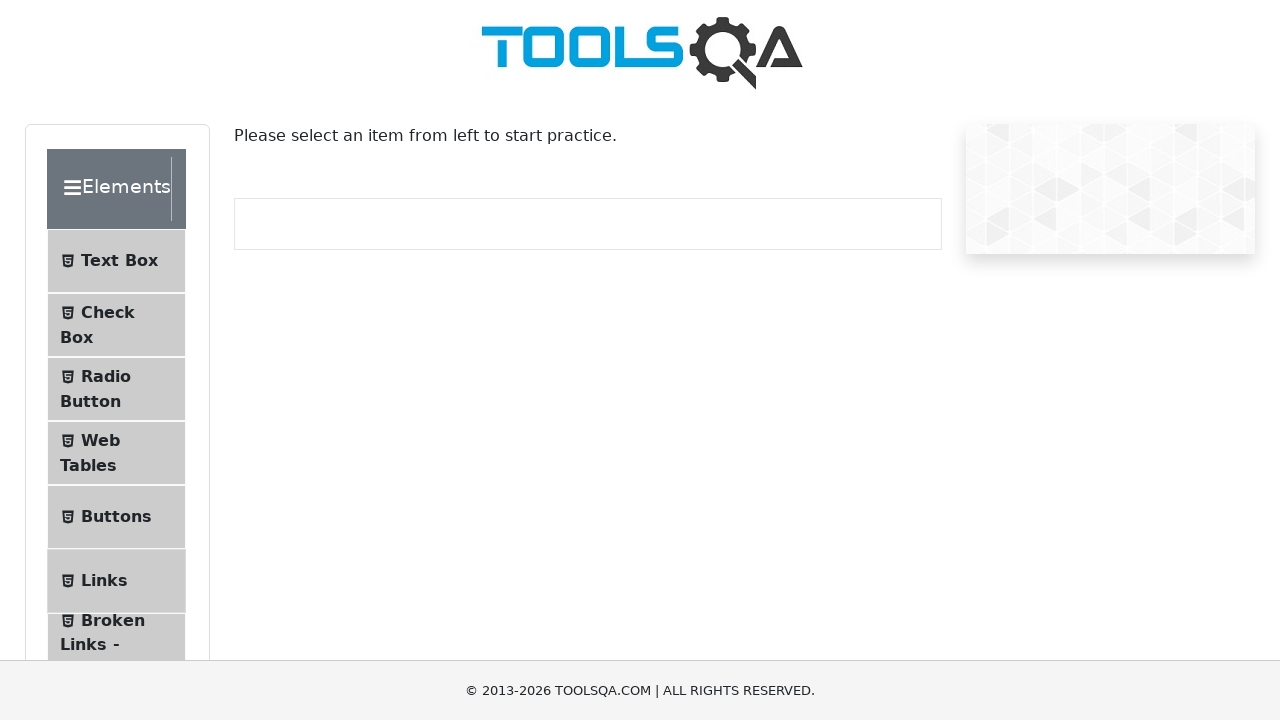

Clicked on Buttons menu item at (116, 517) on #item-4
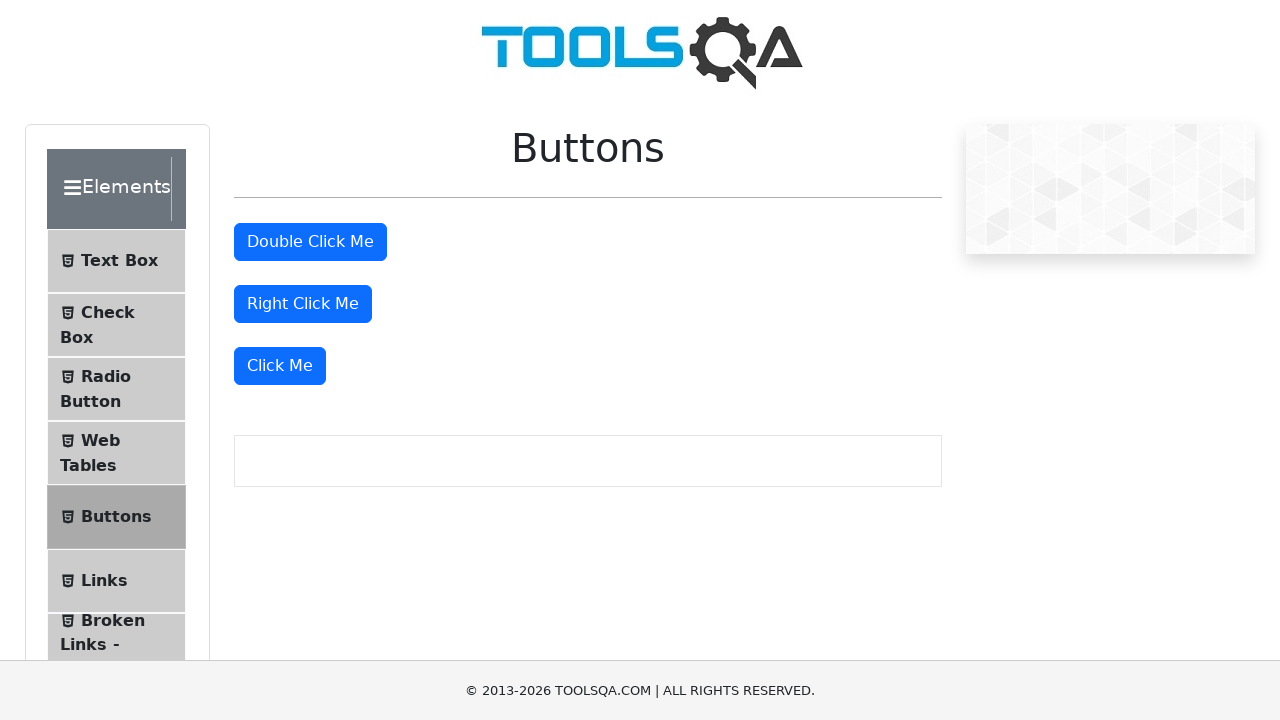

Double-clicked the first button at (310, 242) on #doubleClickBtn
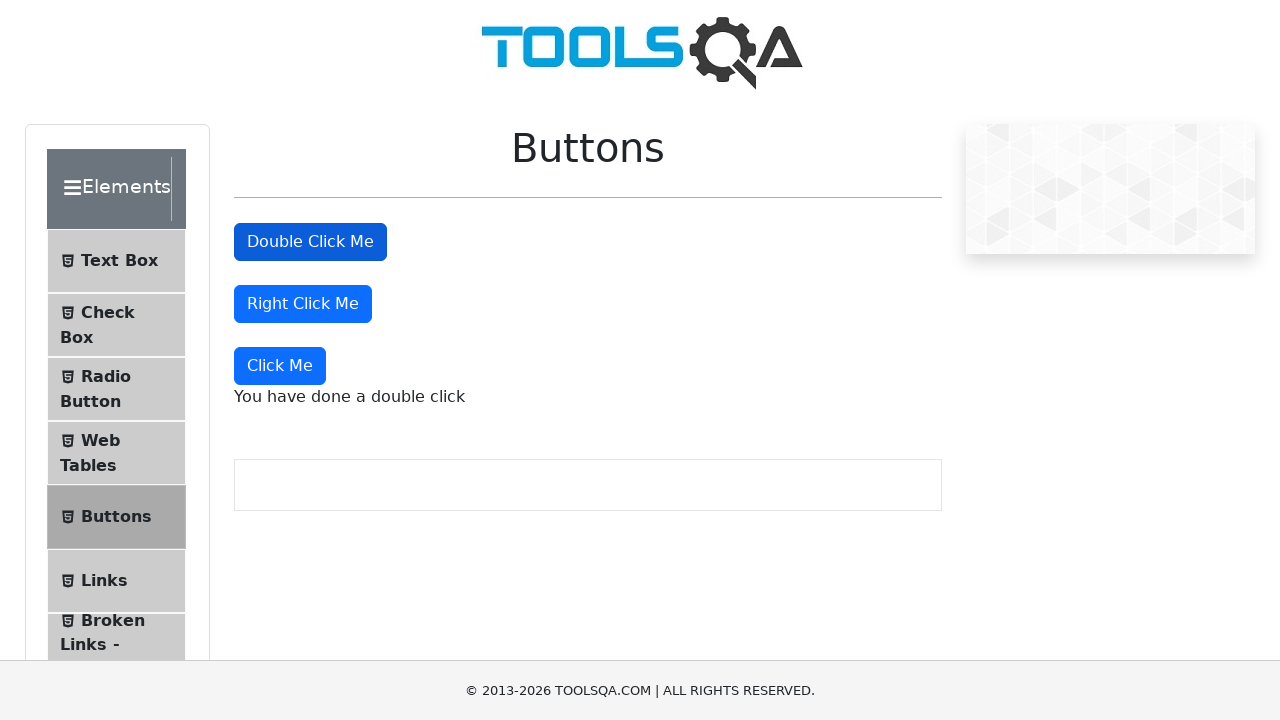

Waited 500ms for double-click action to complete
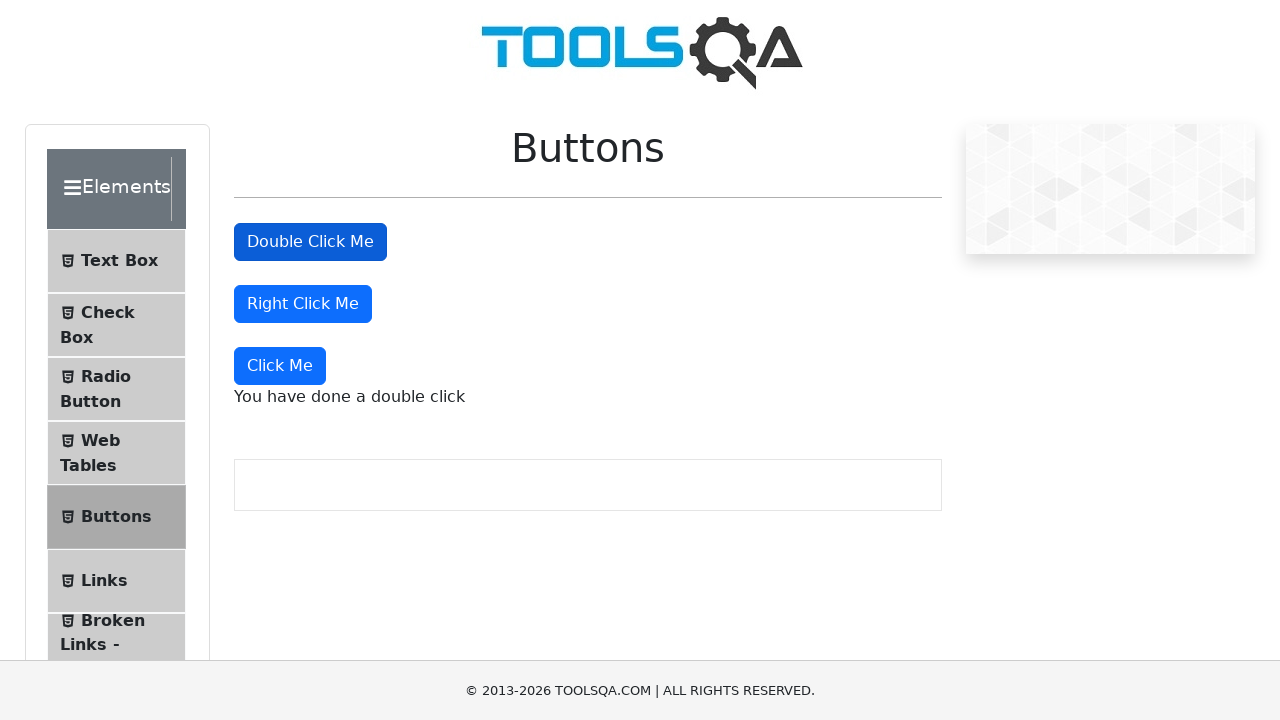

Right-clicked the second button at (303, 304) on #rightClickBtn
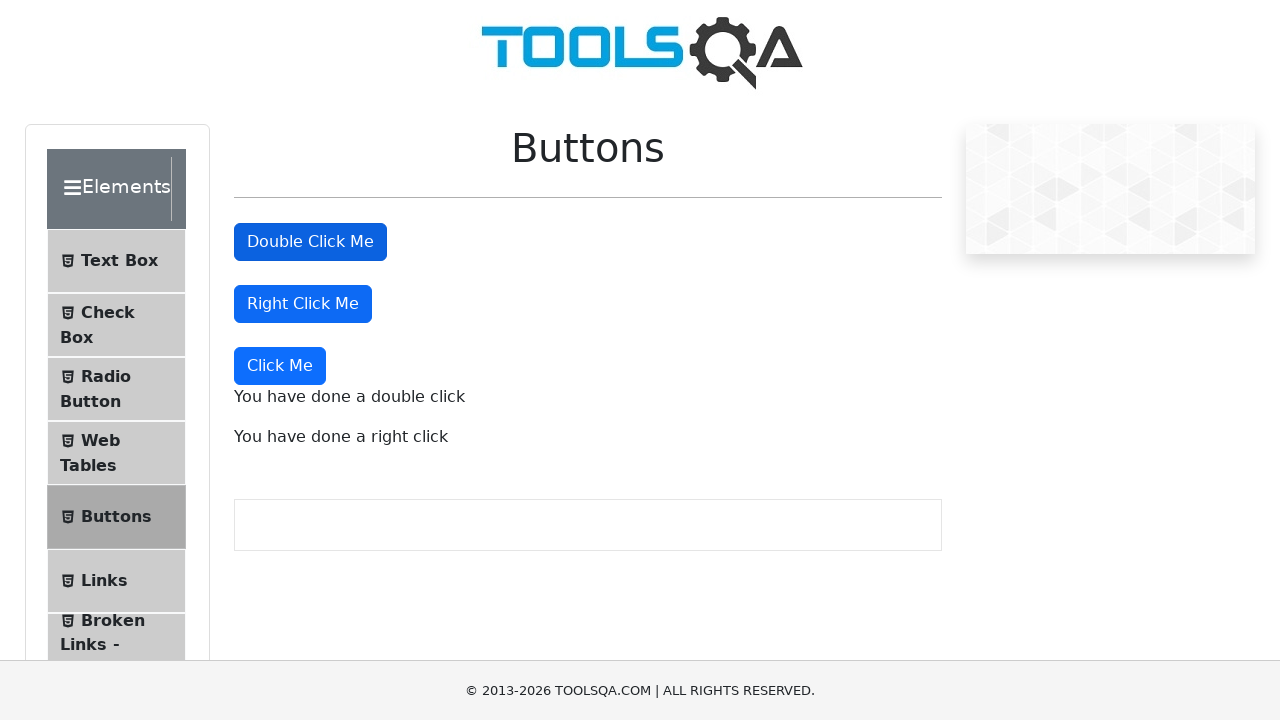

Waited 500ms for right-click action to complete
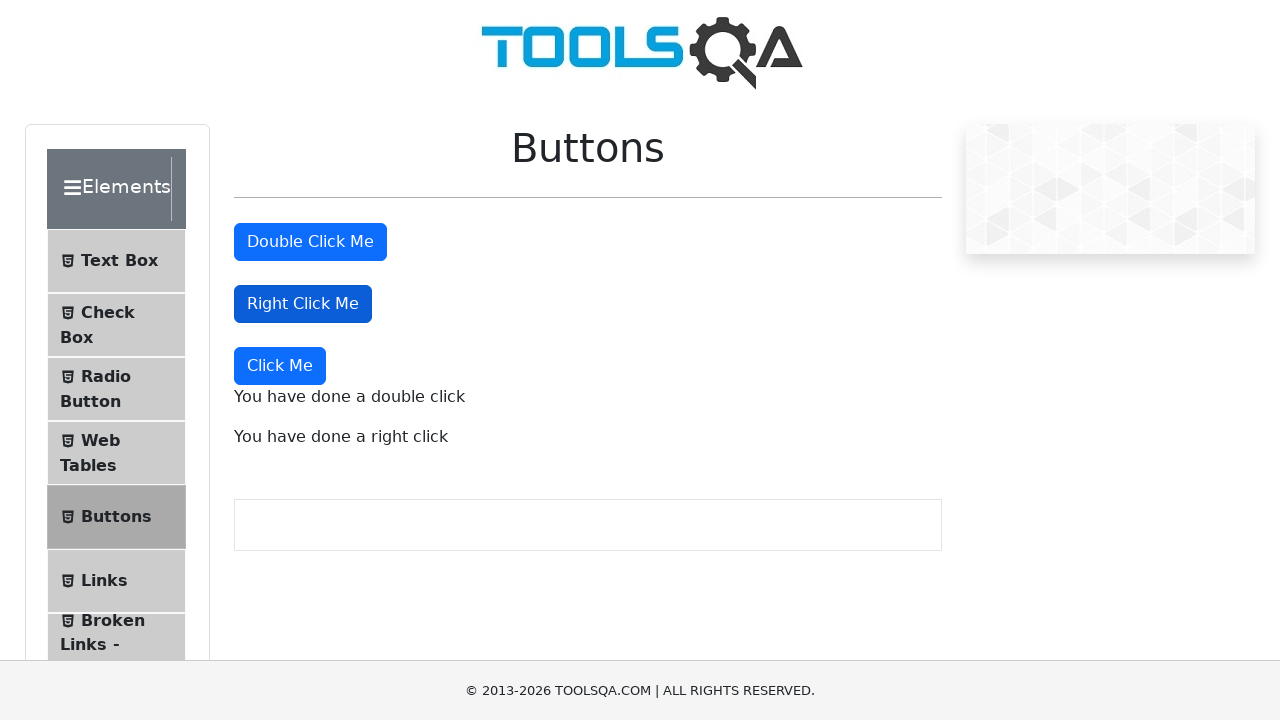

Clicked the third button labeled 'Click Me' at (280, 366) on xpath=//button[text()='Click Me']
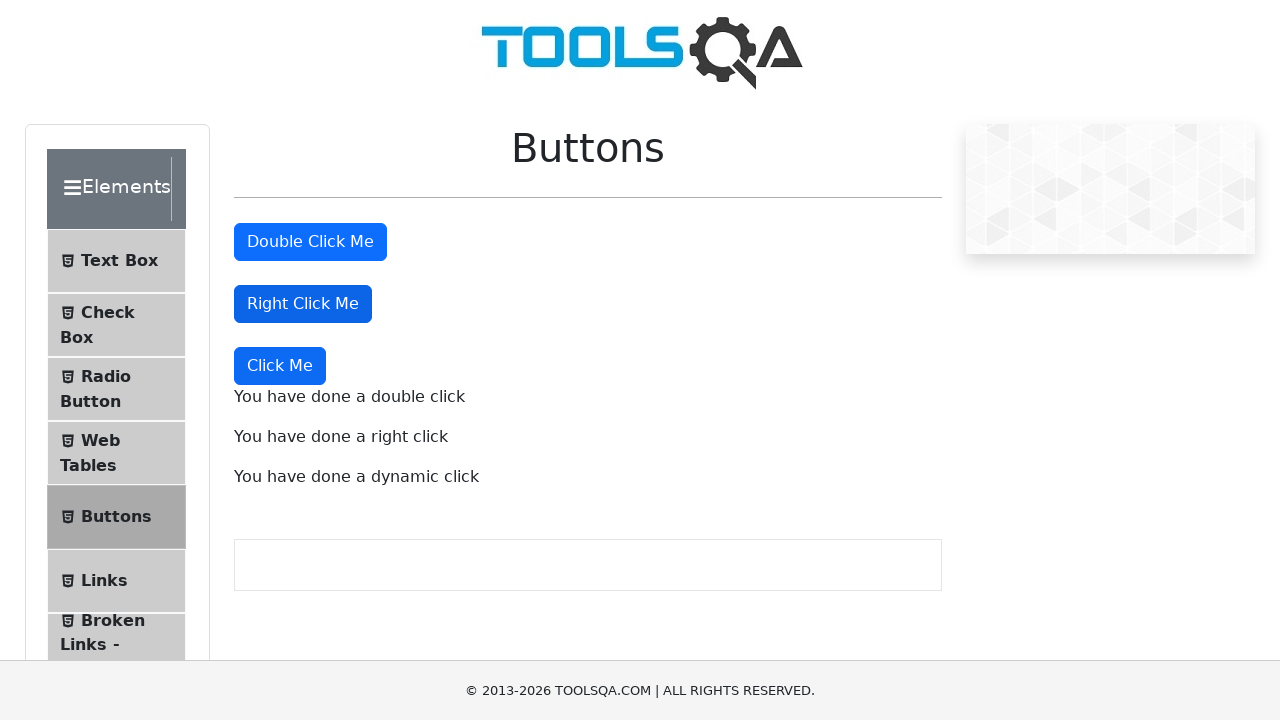

Waited 500ms for click action to complete
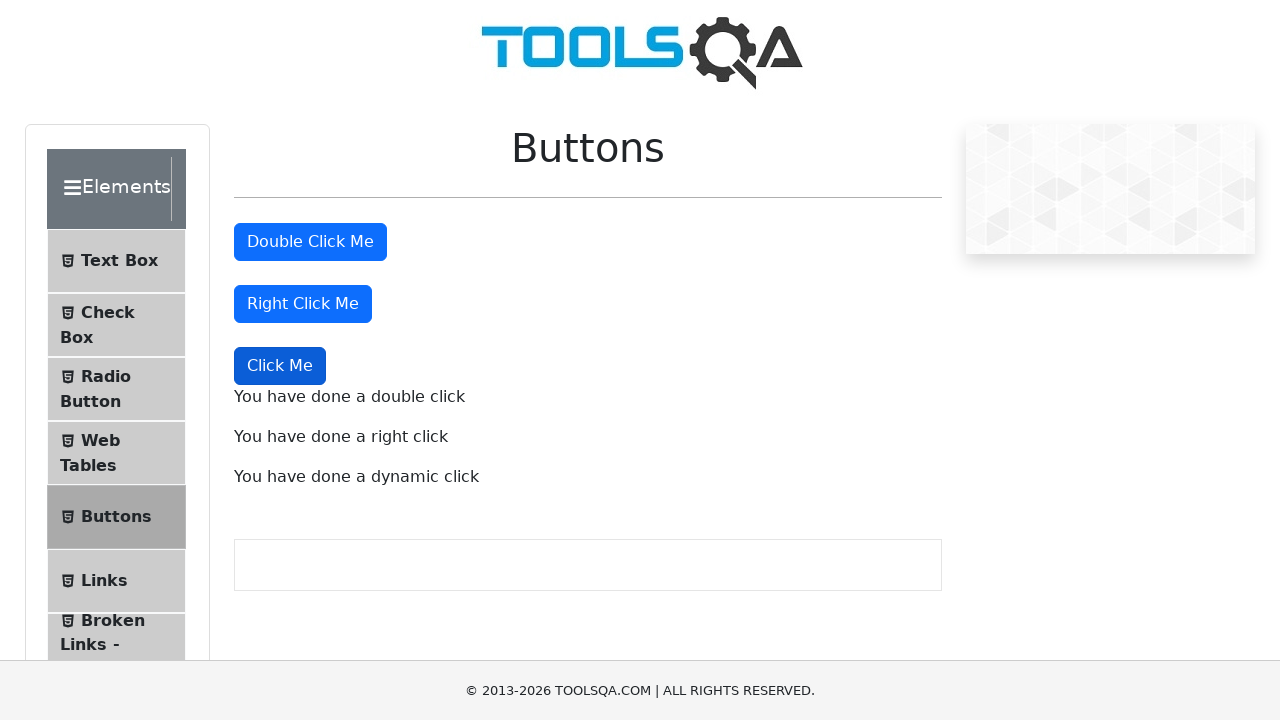

Double-click message appeared on page
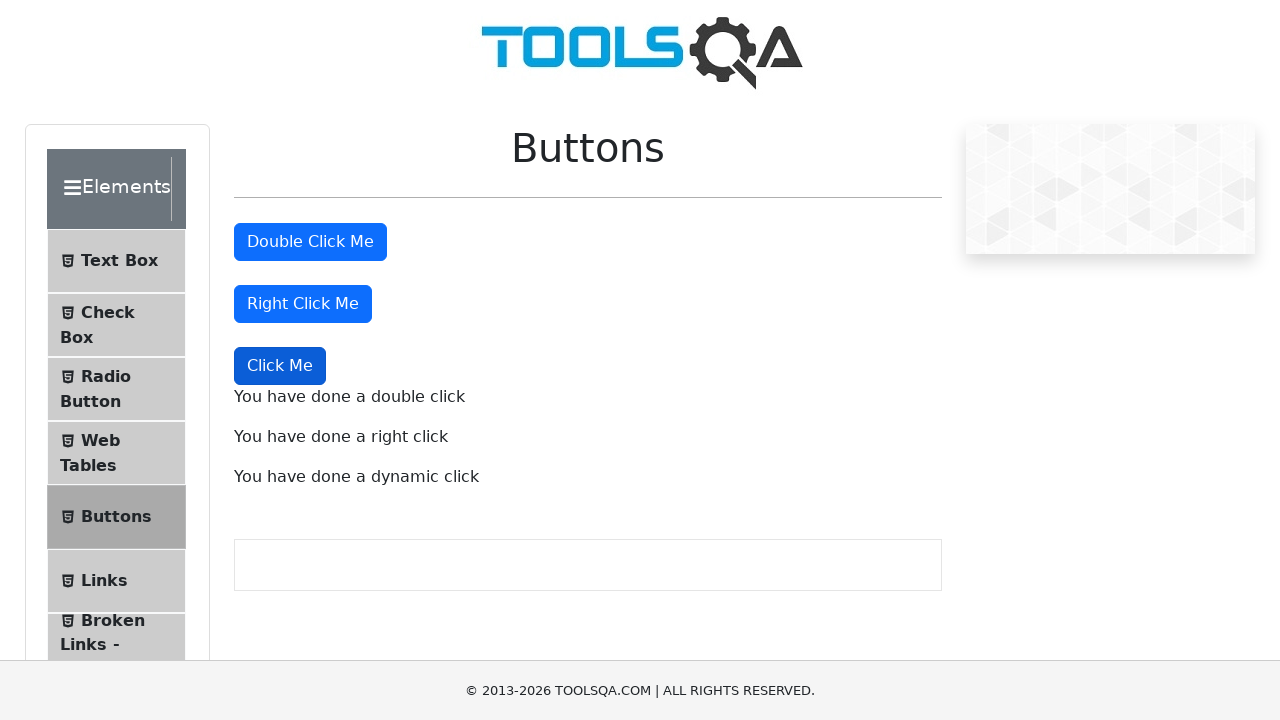

Right-click message appeared on page
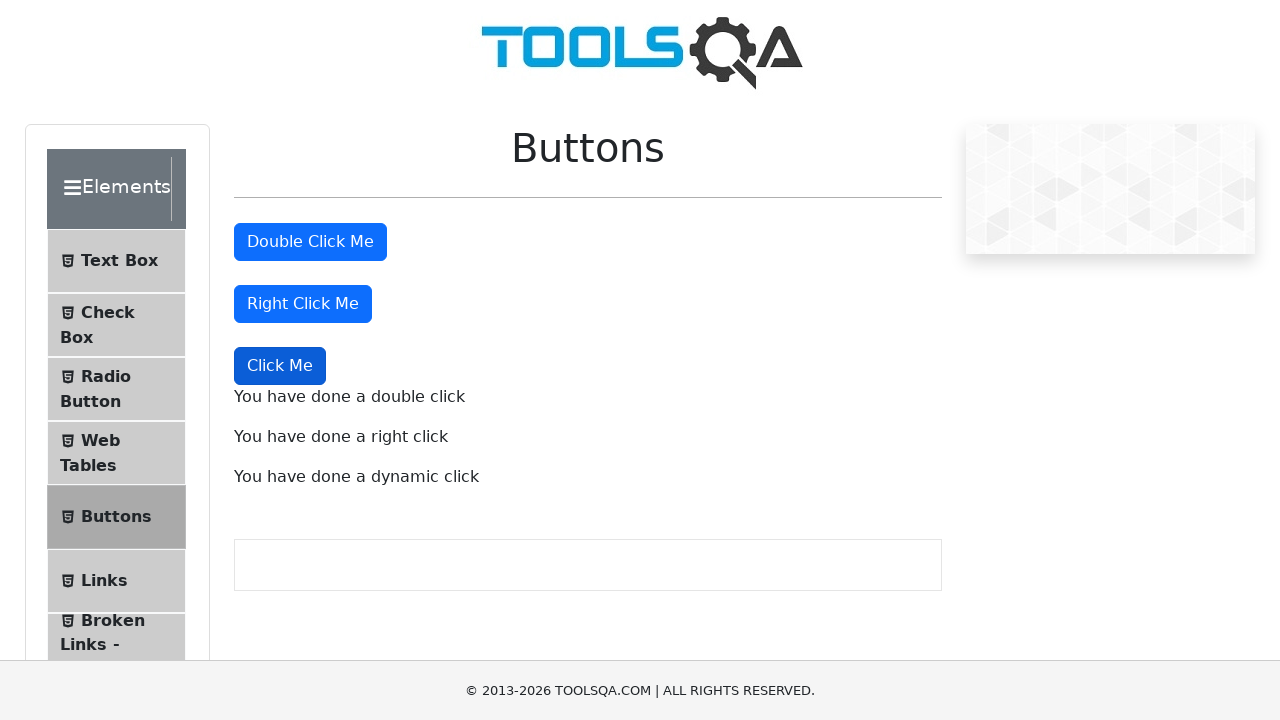

Dynamic click message appeared on page
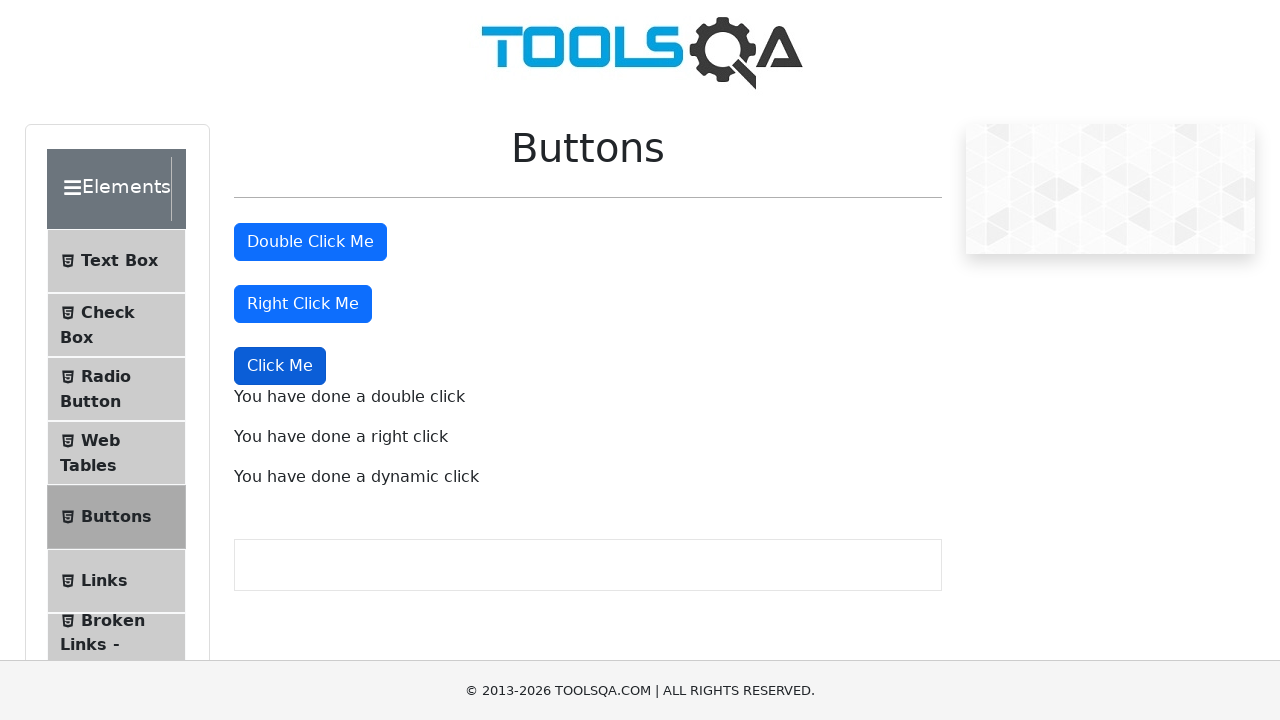

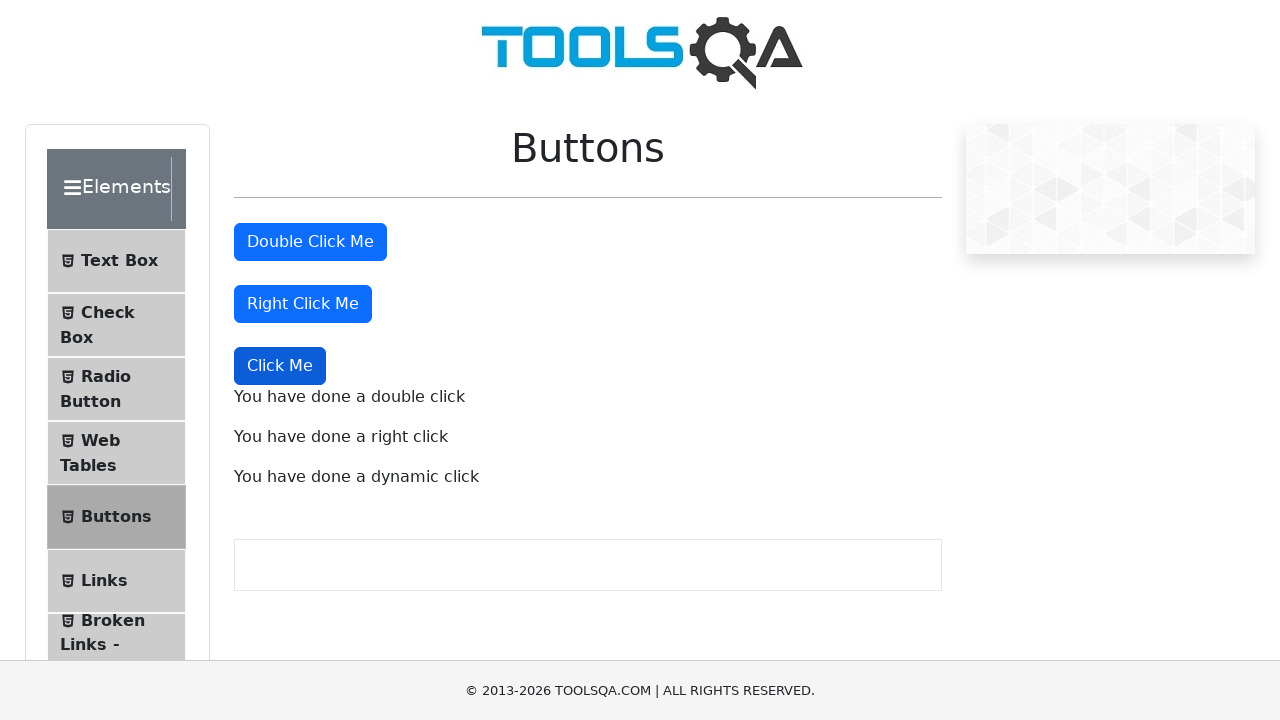